Tests that Clear completed button is hidden when no items are completed

Starting URL: https://demo.playwright.dev/todomvc

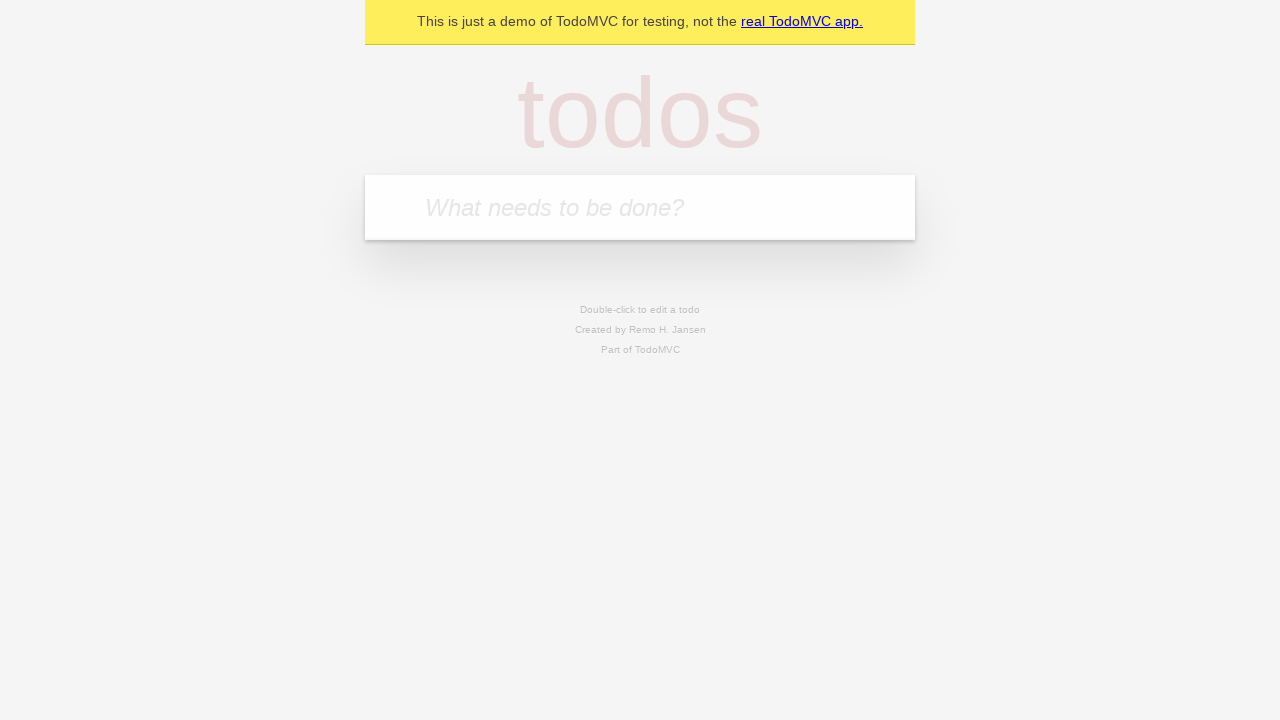

Filled todo input with 'buy some cheese' on internal:attr=[placeholder="What needs to be done?"i]
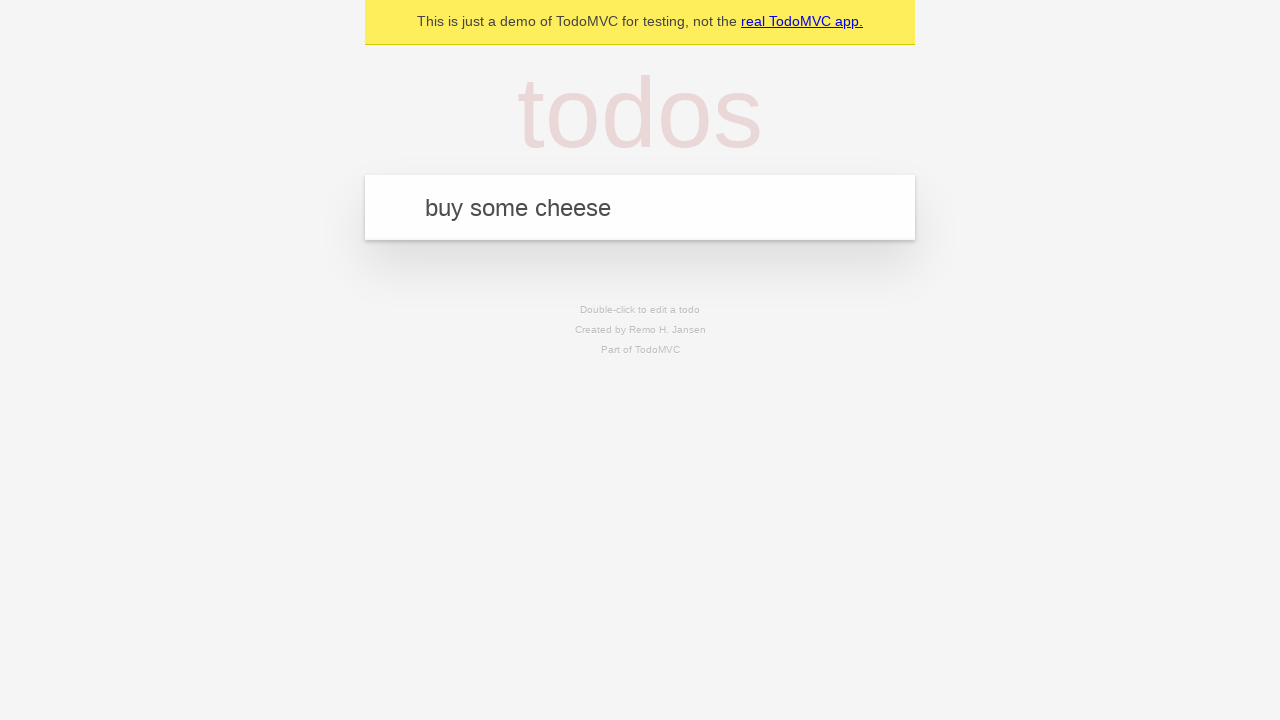

Pressed Enter to add first todo on internal:attr=[placeholder="What needs to be done?"i]
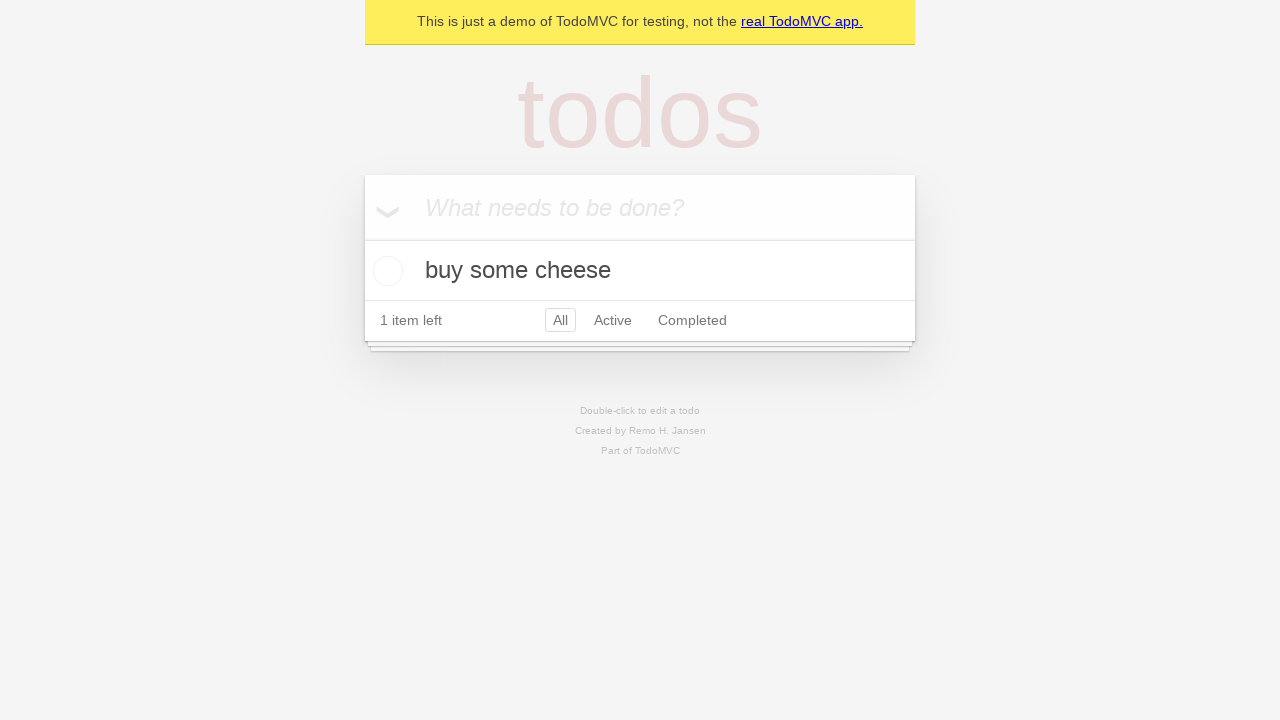

Filled todo input with 'feed the cat' on internal:attr=[placeholder="What needs to be done?"i]
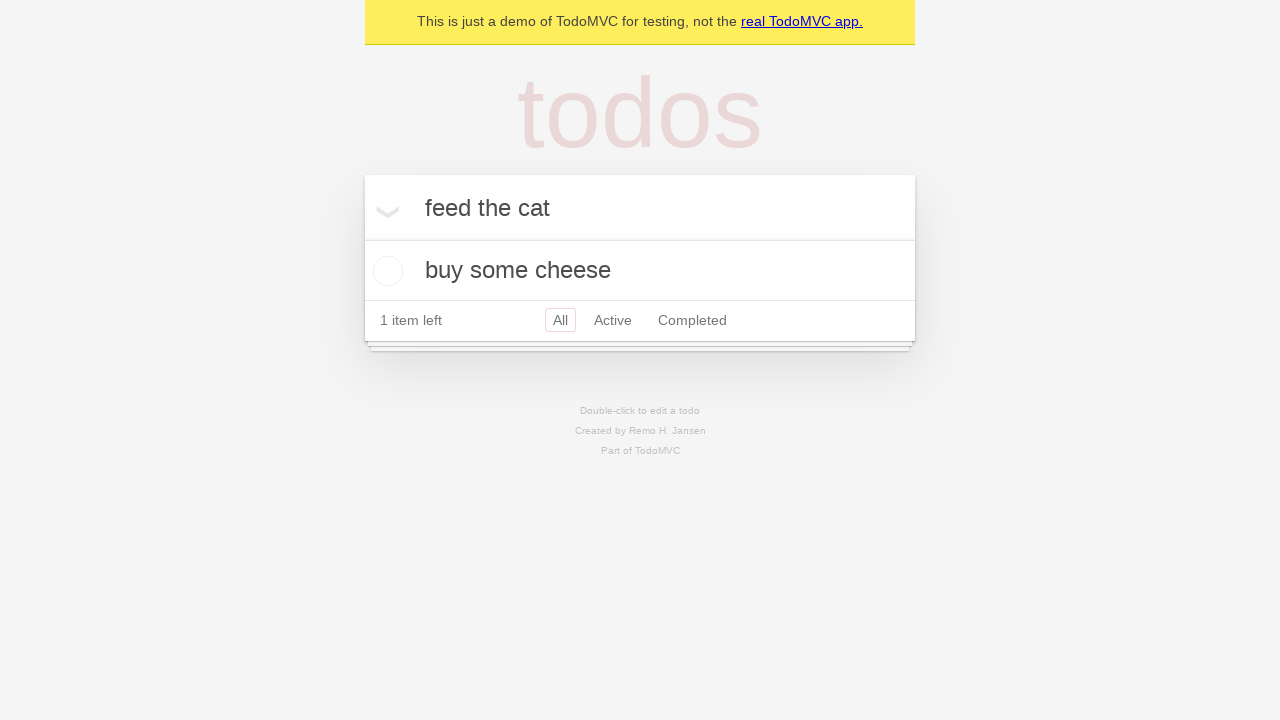

Pressed Enter to add second todo on internal:attr=[placeholder="What needs to be done?"i]
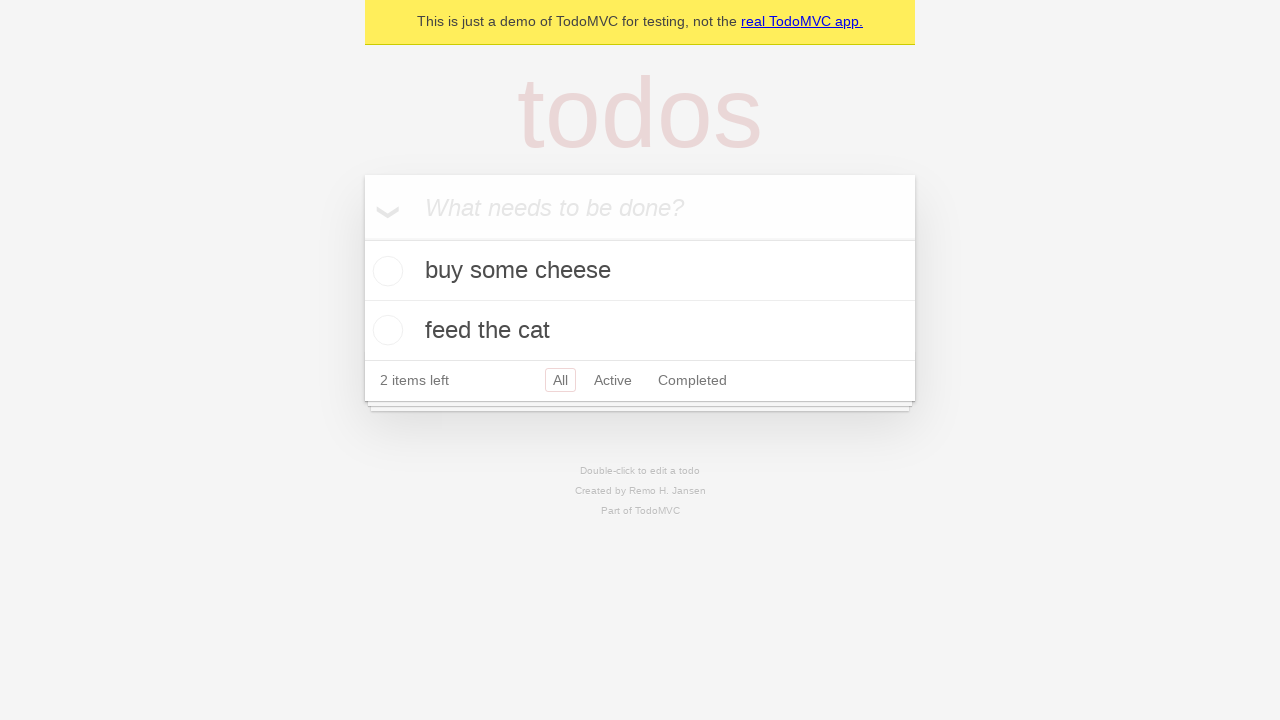

Filled todo input with 'book a doctors appointment' on internal:attr=[placeholder="What needs to be done?"i]
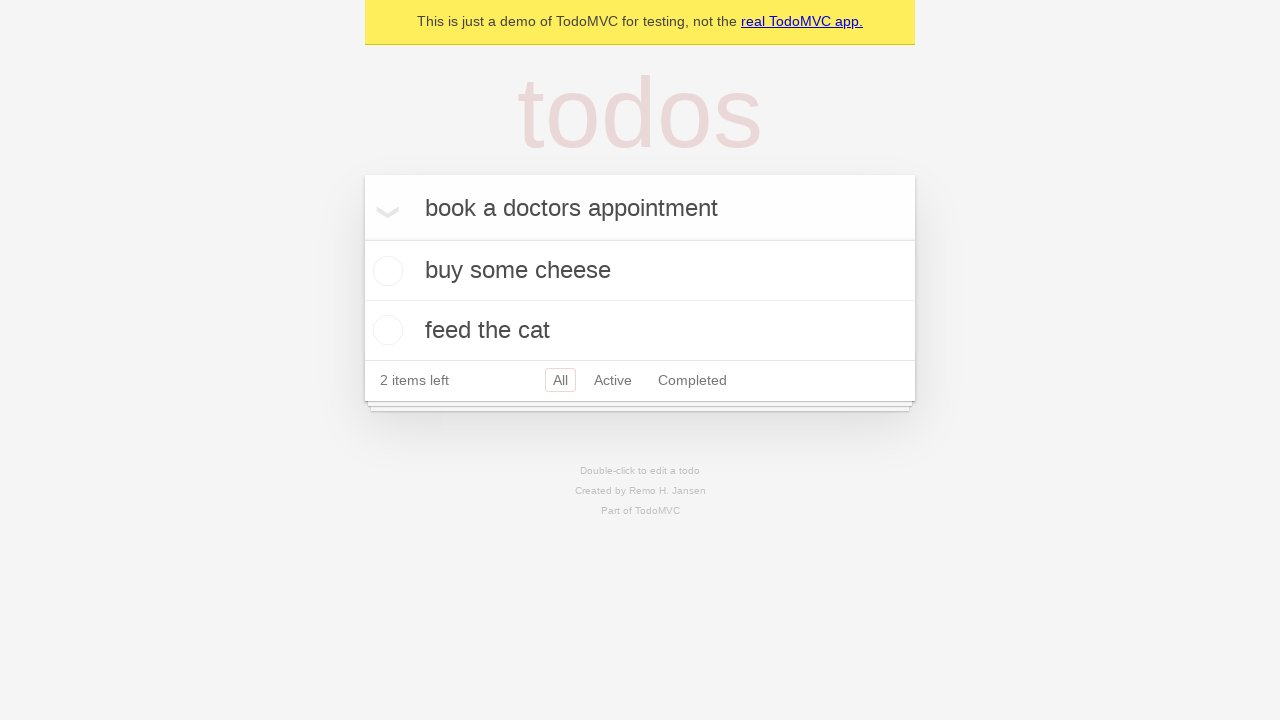

Pressed Enter to add third todo on internal:attr=[placeholder="What needs to be done?"i]
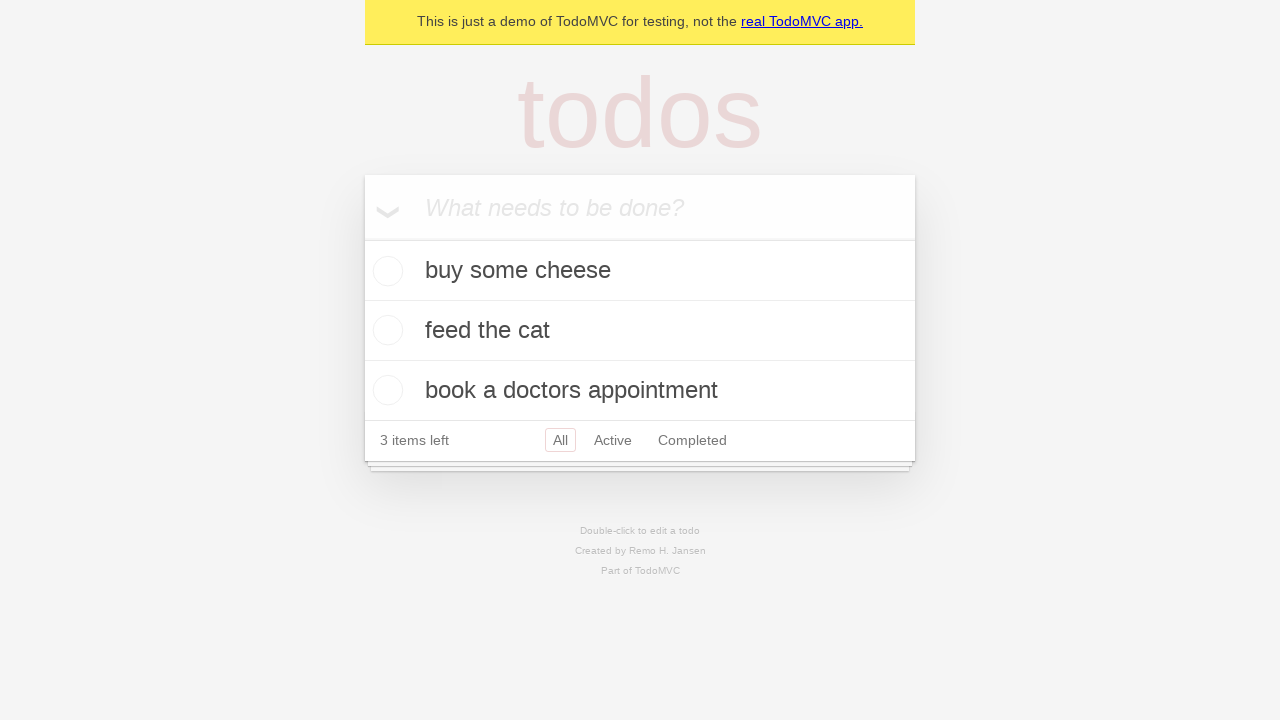

Checked first todo item as completed at (385, 271) on .todo-list li .toggle >> nth=0
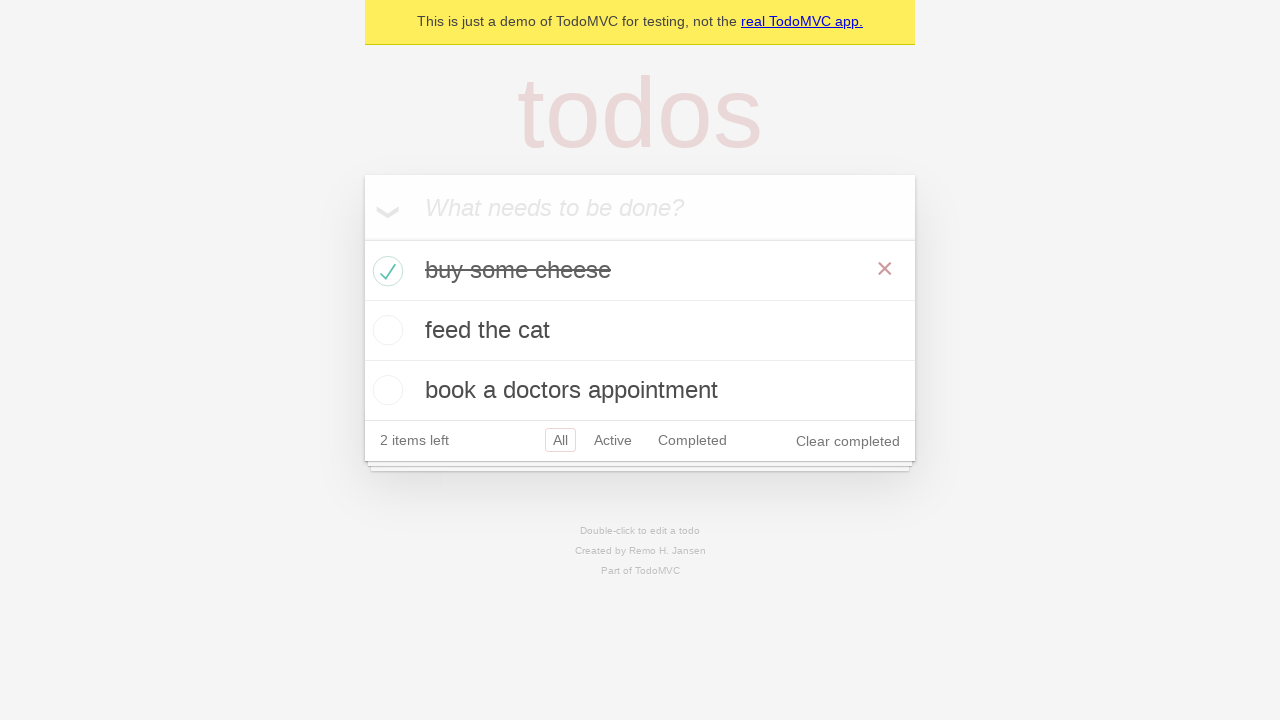

Clicked Clear completed button to remove completed todos at (848, 441) on internal:role=button[name="Clear completed"i]
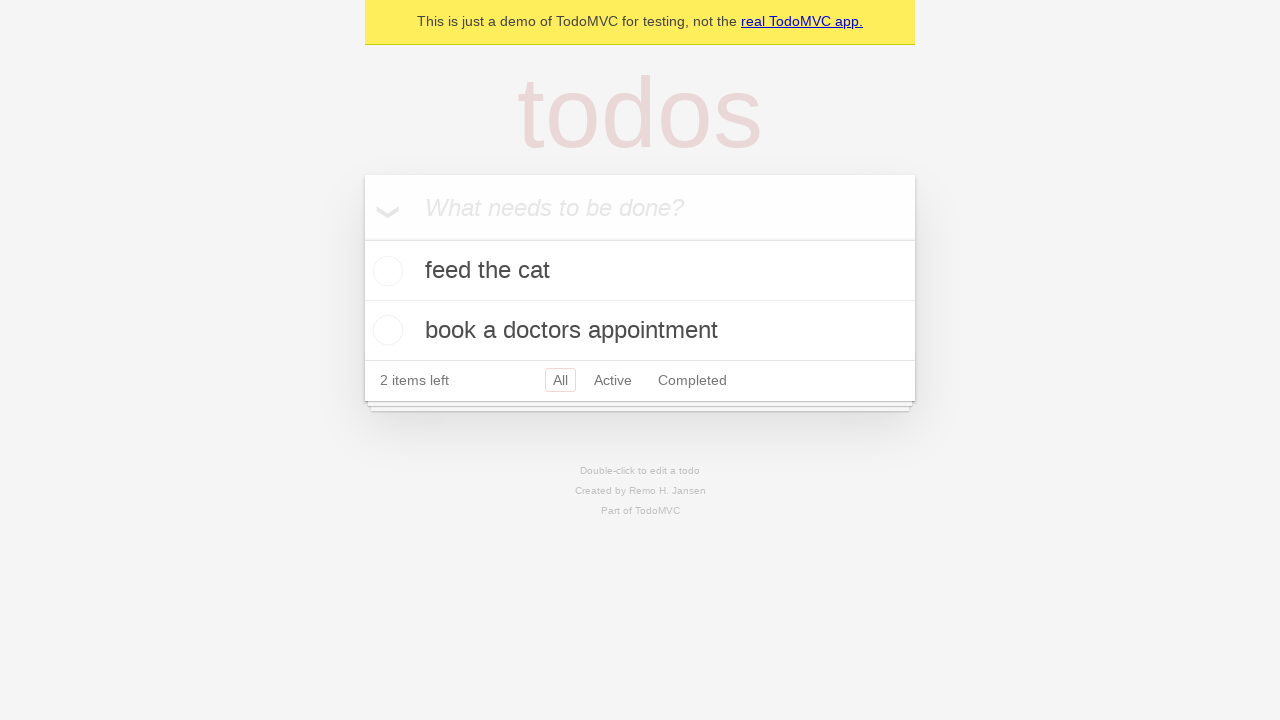

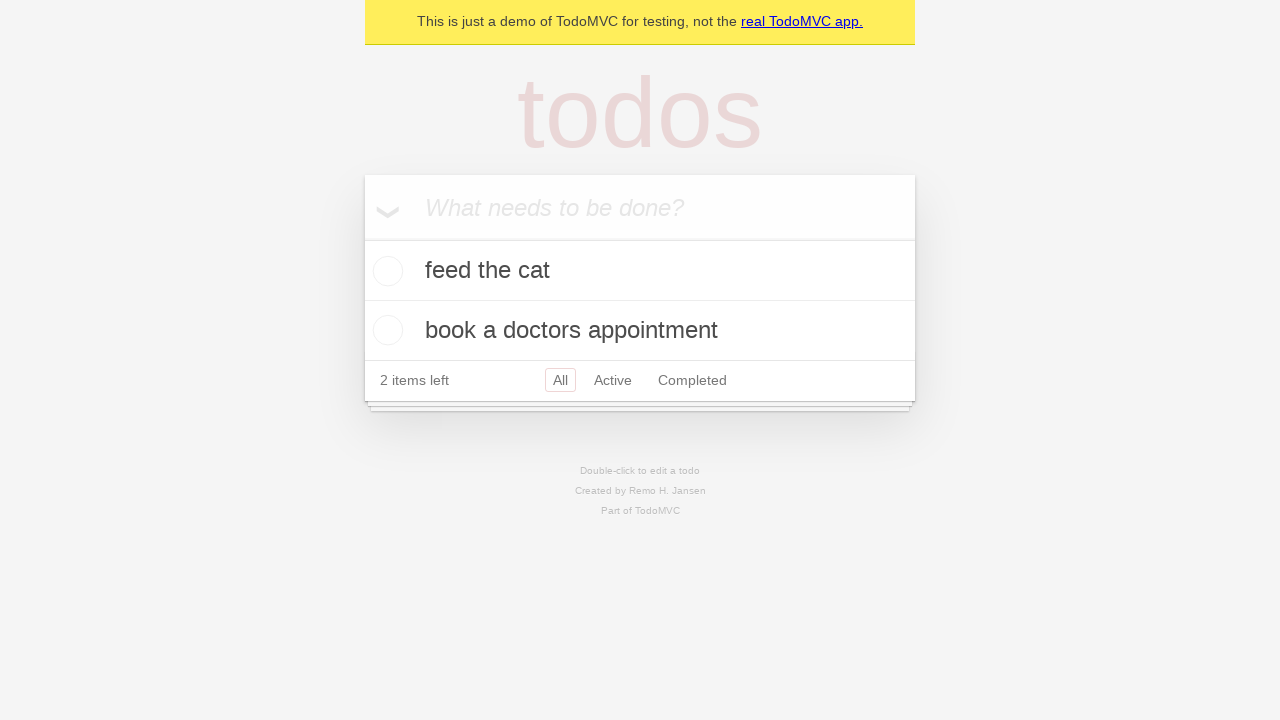